Tests a temporary email service by navigating to the page and verifying that an email address is generated and displayed in the address field.

Starting URL: https://10mail.org/

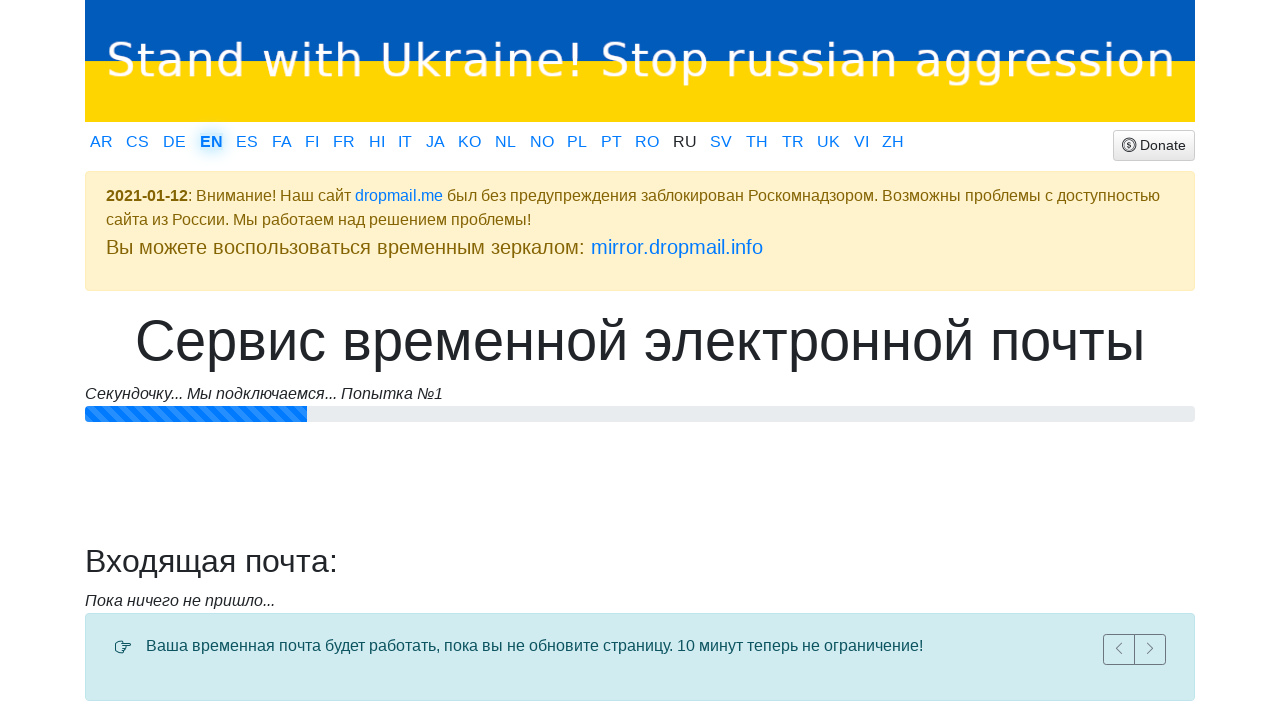

Navigated to https://10mail.org/
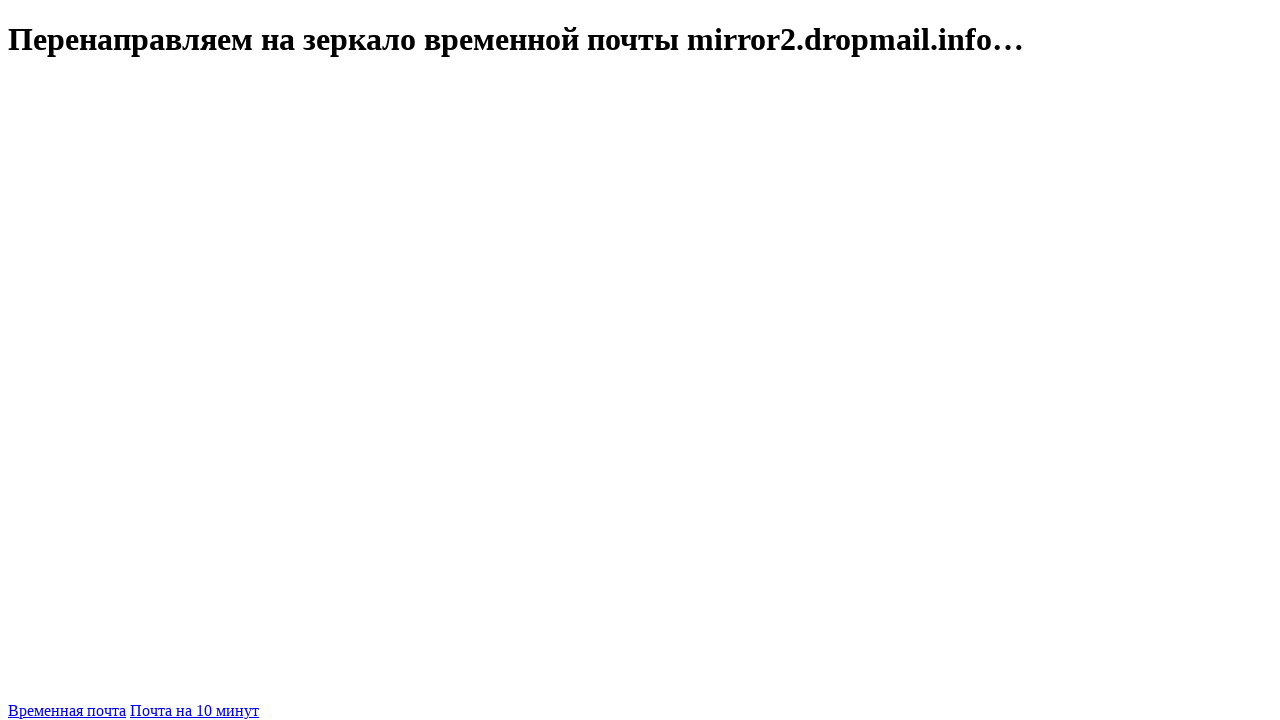

Email address element loaded
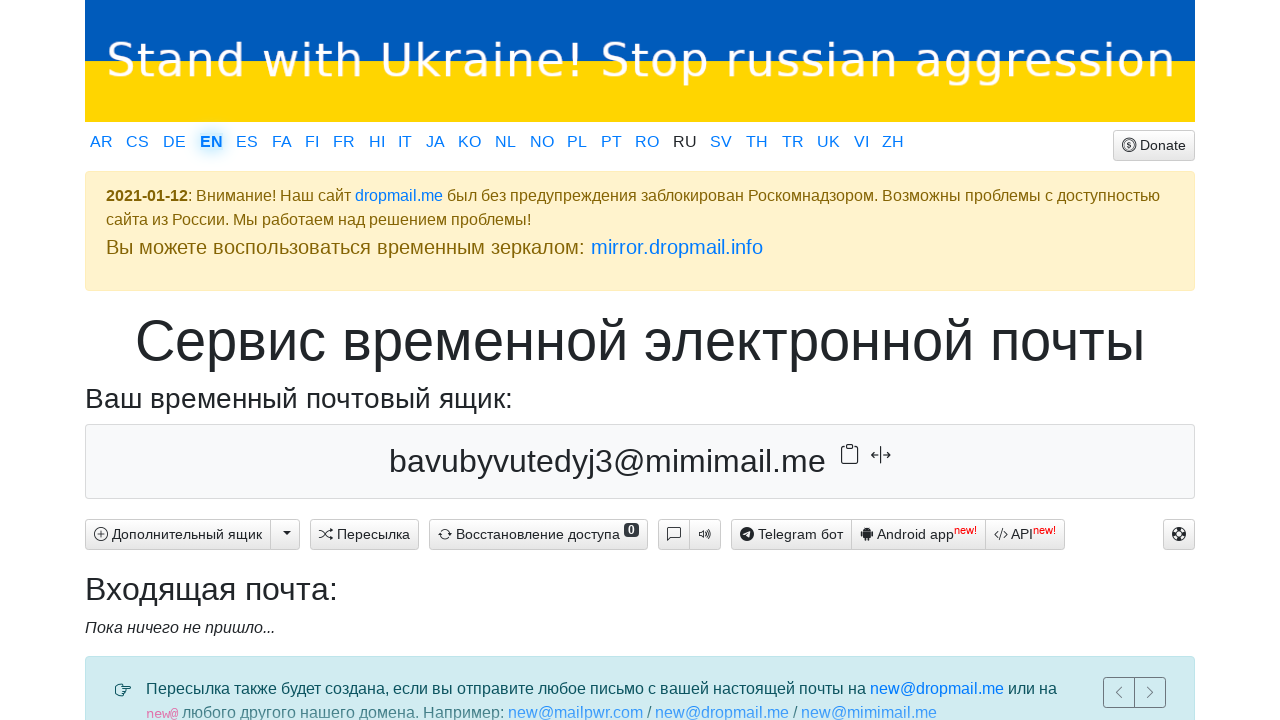

Email address element is visible
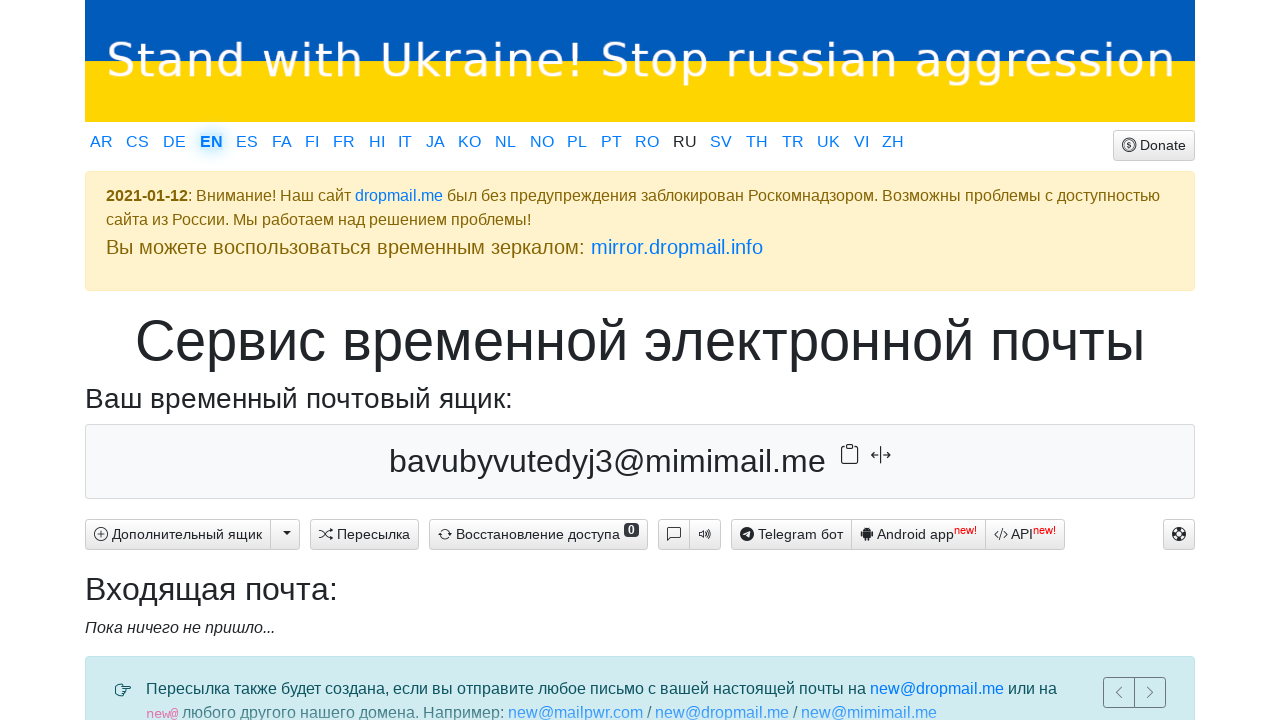

Retrieved email address: bavubyvutedyj3@mimimail.me
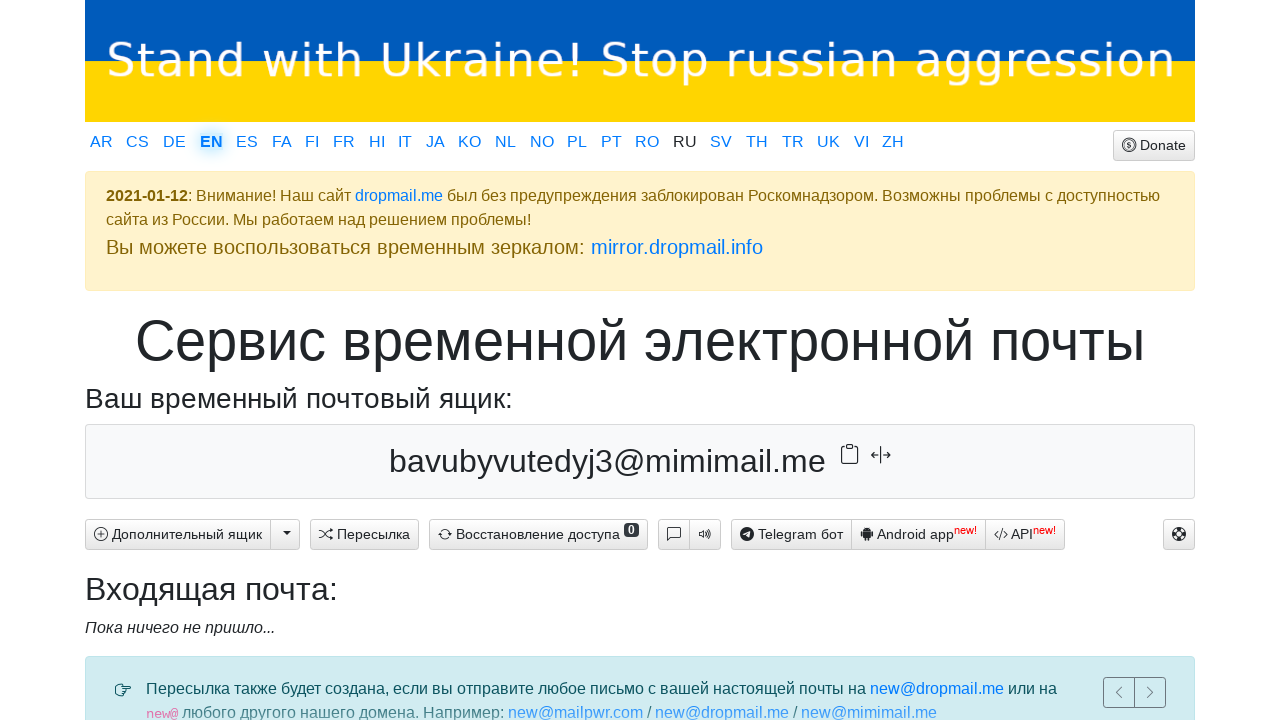

Verified that email address is not empty
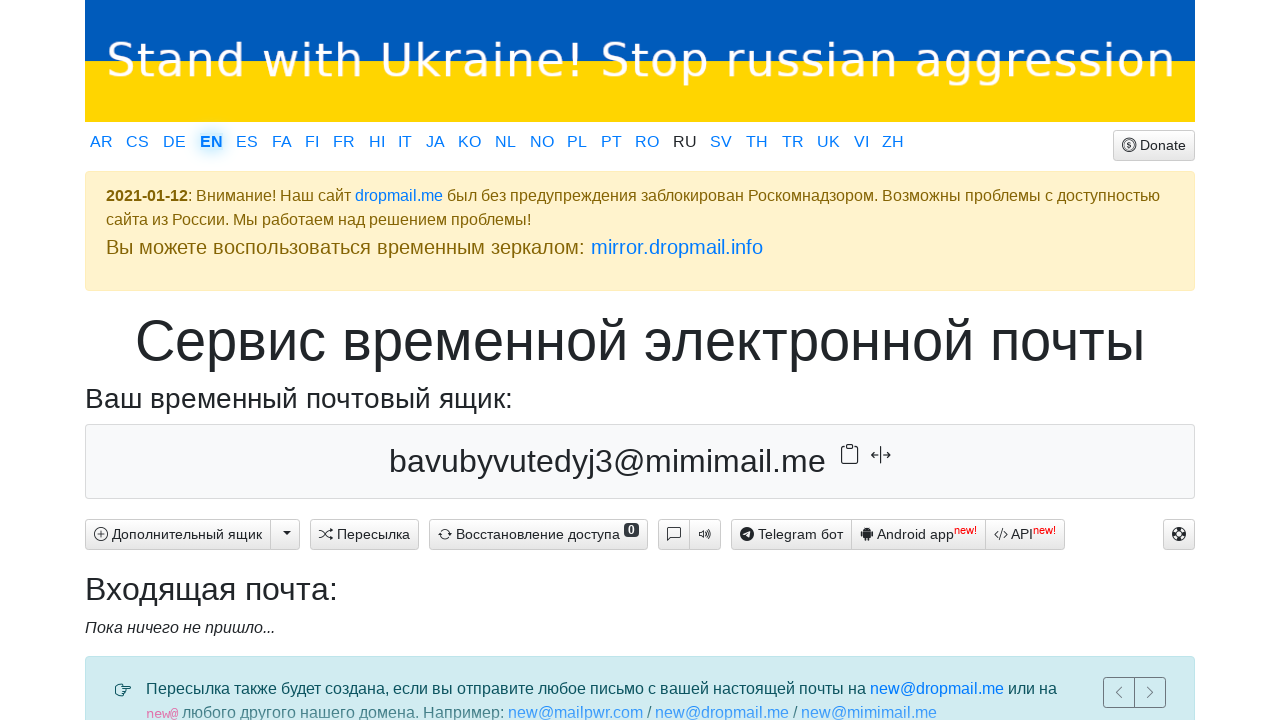

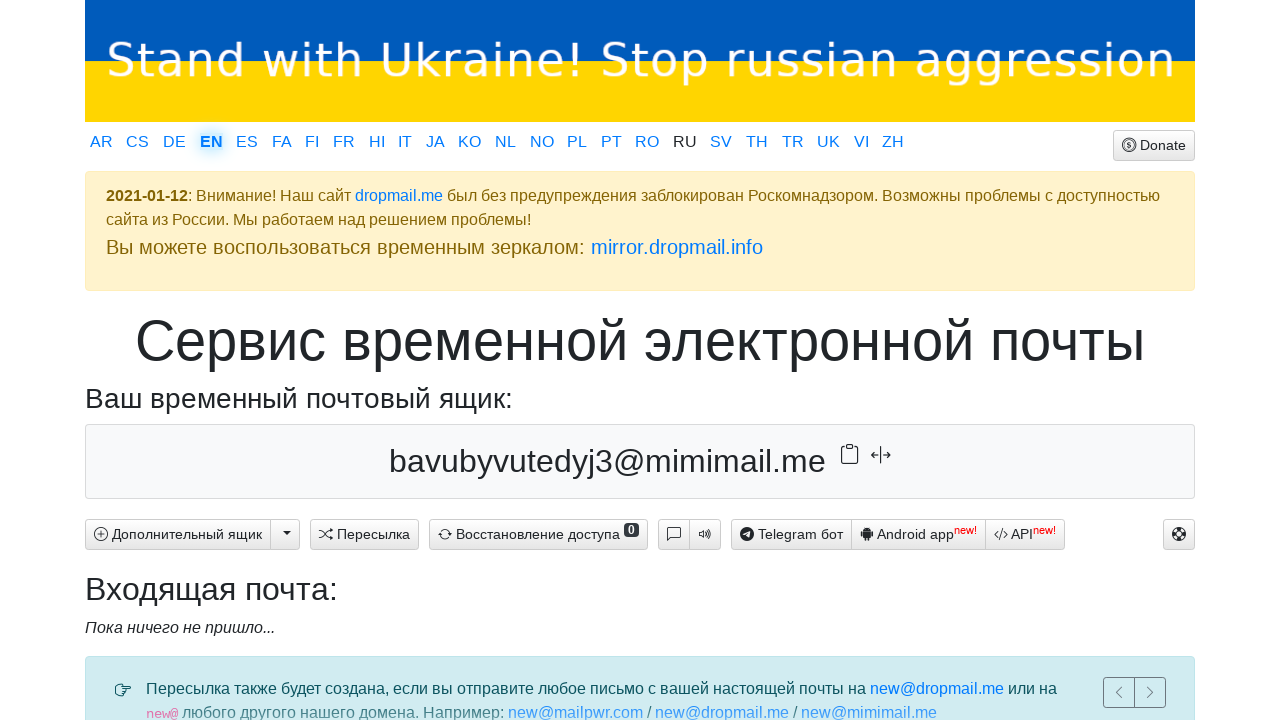